Tests button enable/disable state by verifying a registration button is disabled until a policy checkbox is clicked, then verifies the button becomes enabled.

Starting URL: https://egov.danang.gov.vn/reg

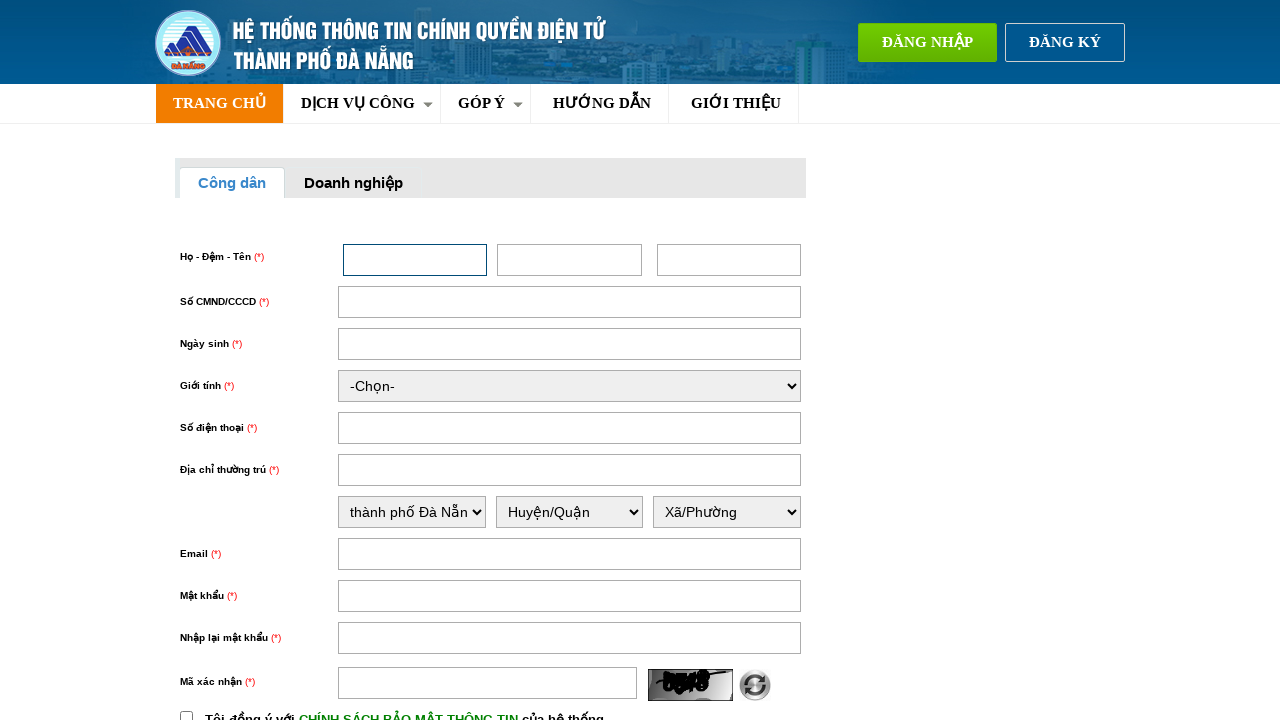

Located registration button element
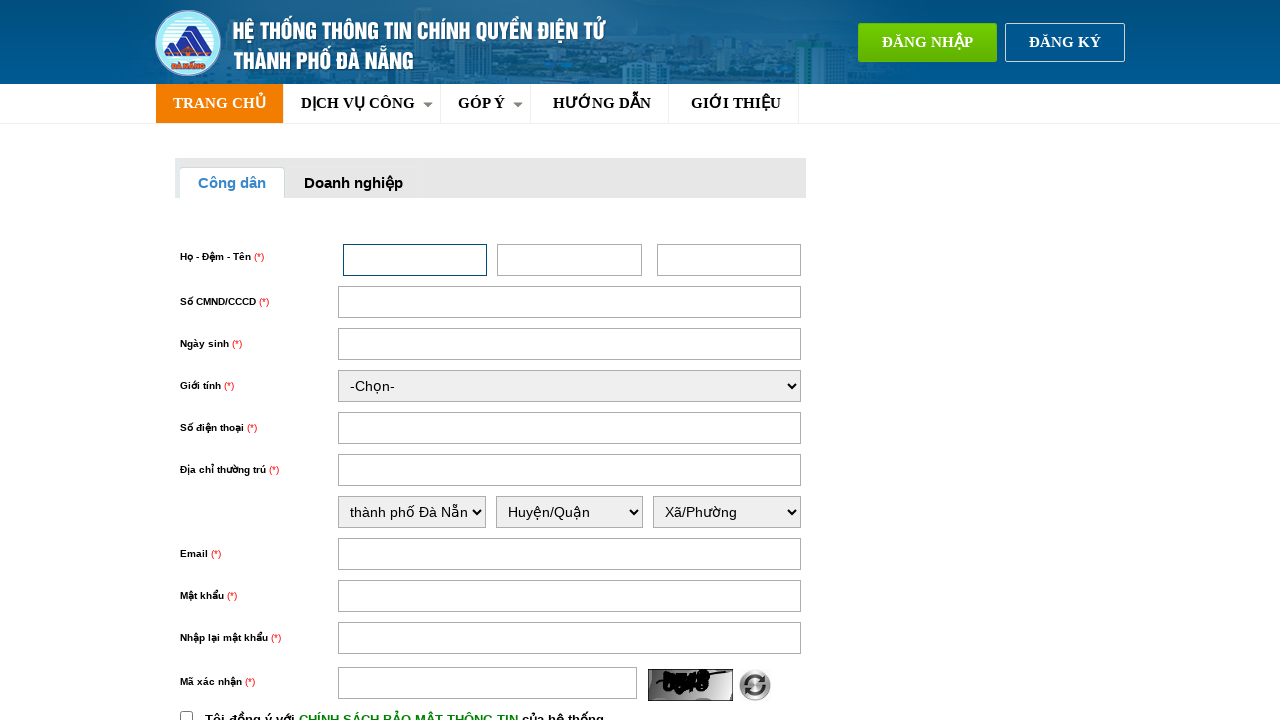

Verified that registration button is disabled before policy acceptance
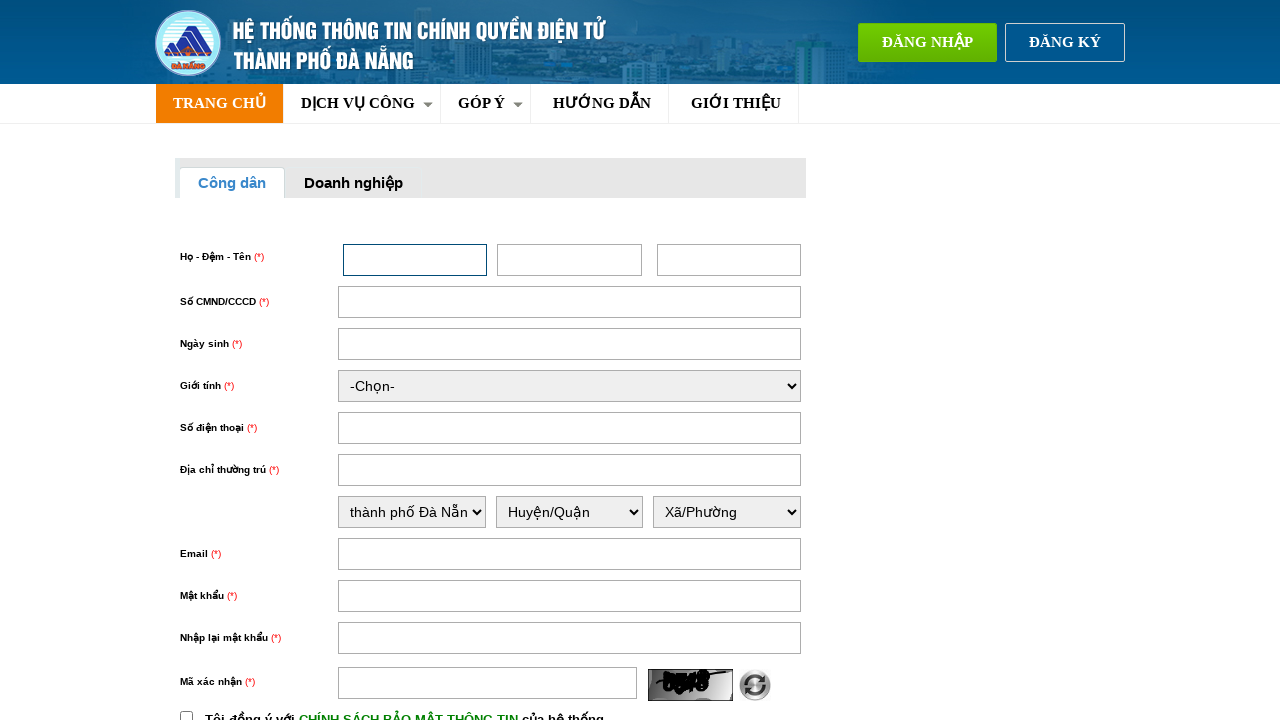

Clicked on the policy checkbox to accept terms at (186, 714) on input#chinhSach
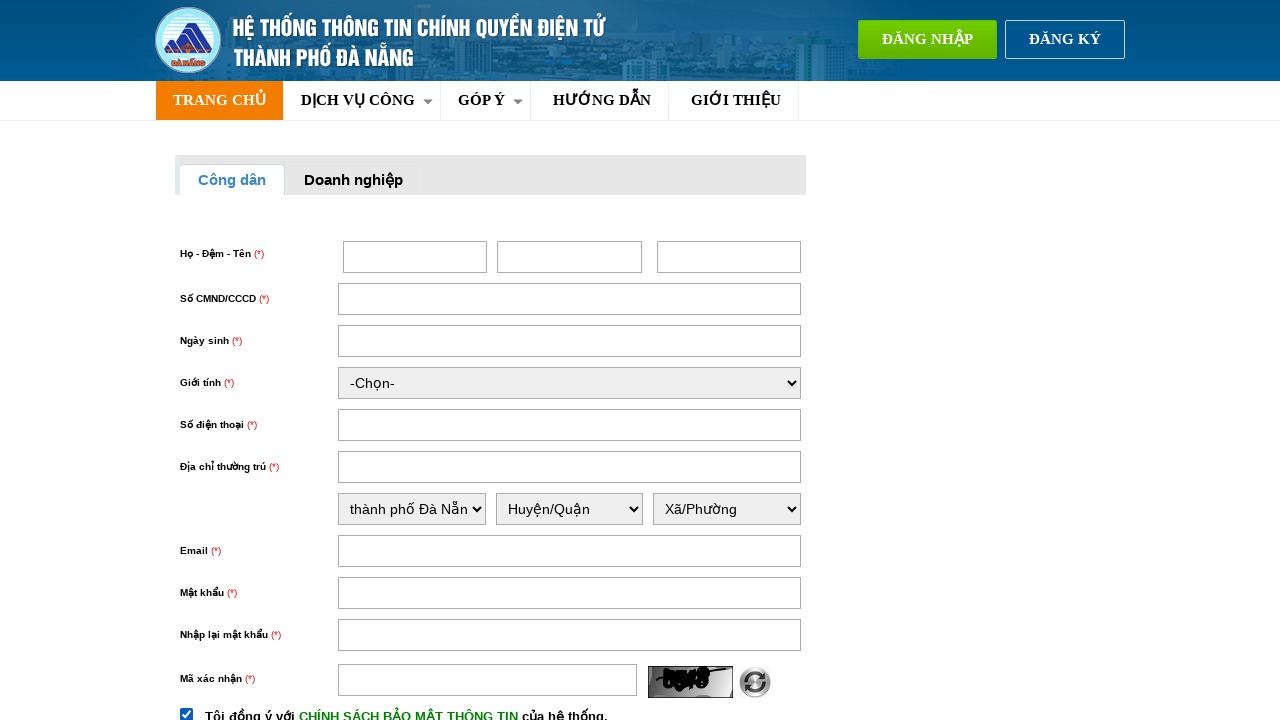

Verified that registration button is now enabled after policy acceptance
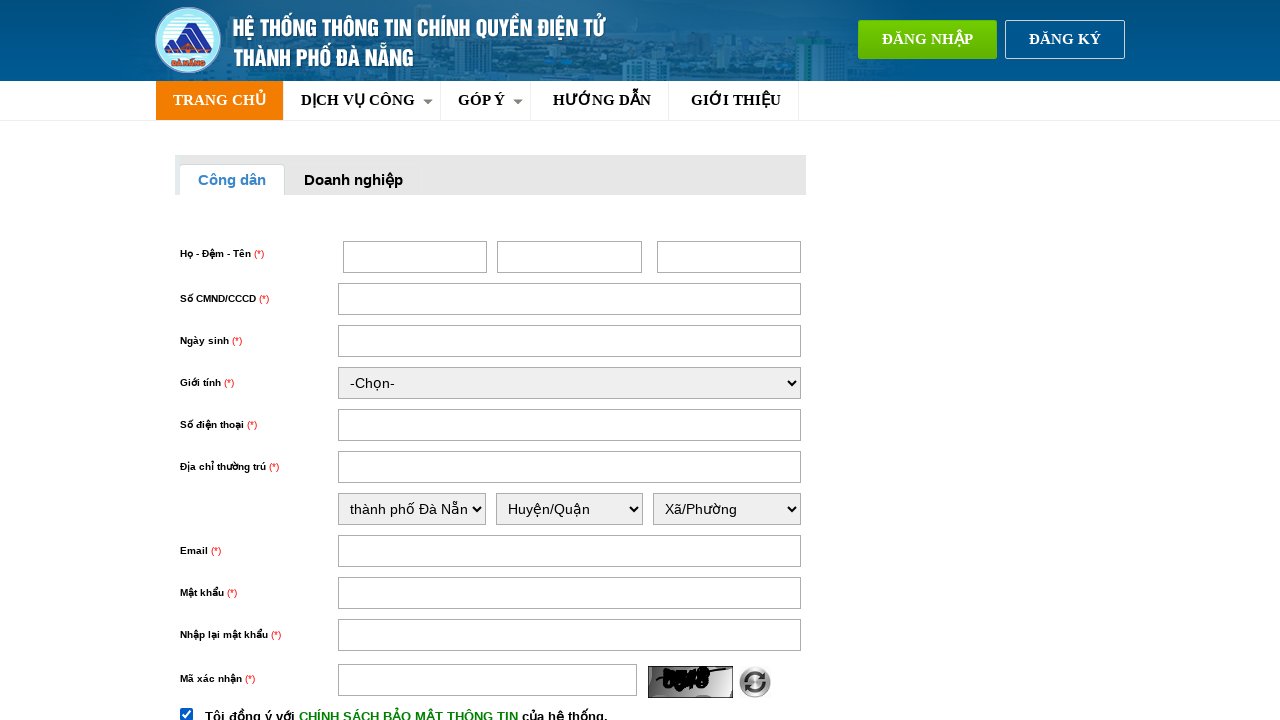

Retrieved background color of enabled button: rgb(239, 90, 0)
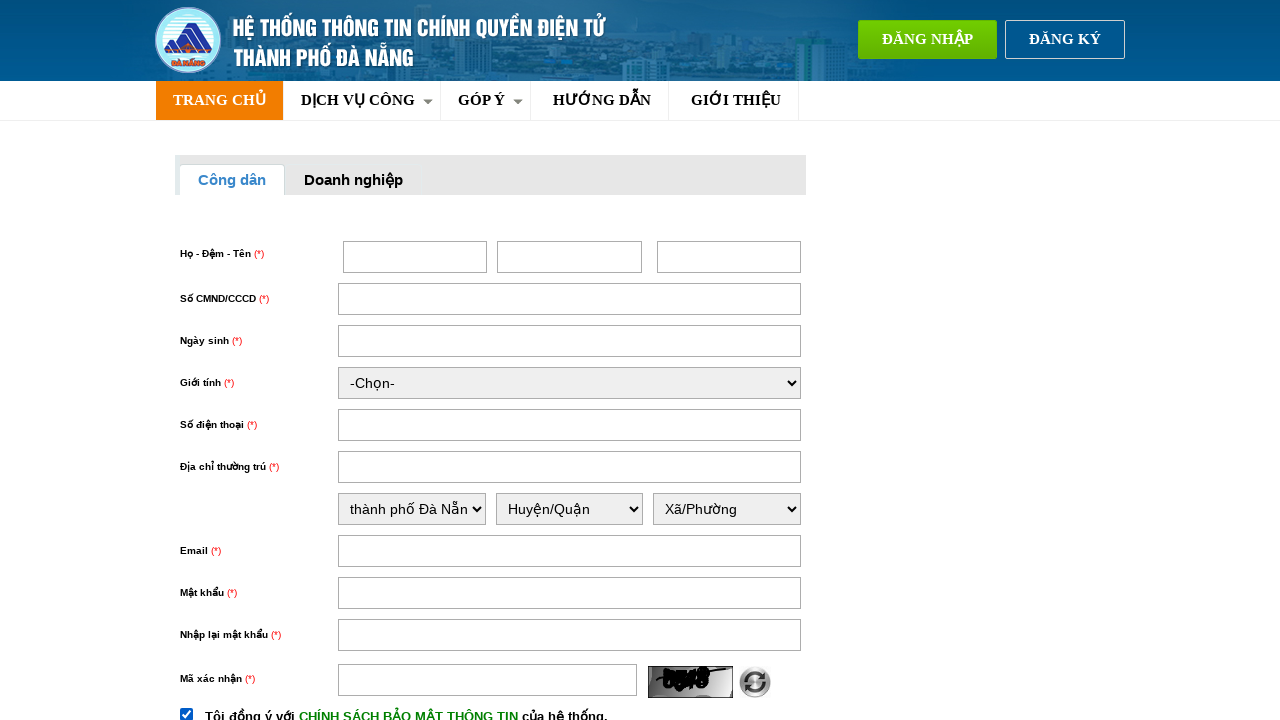

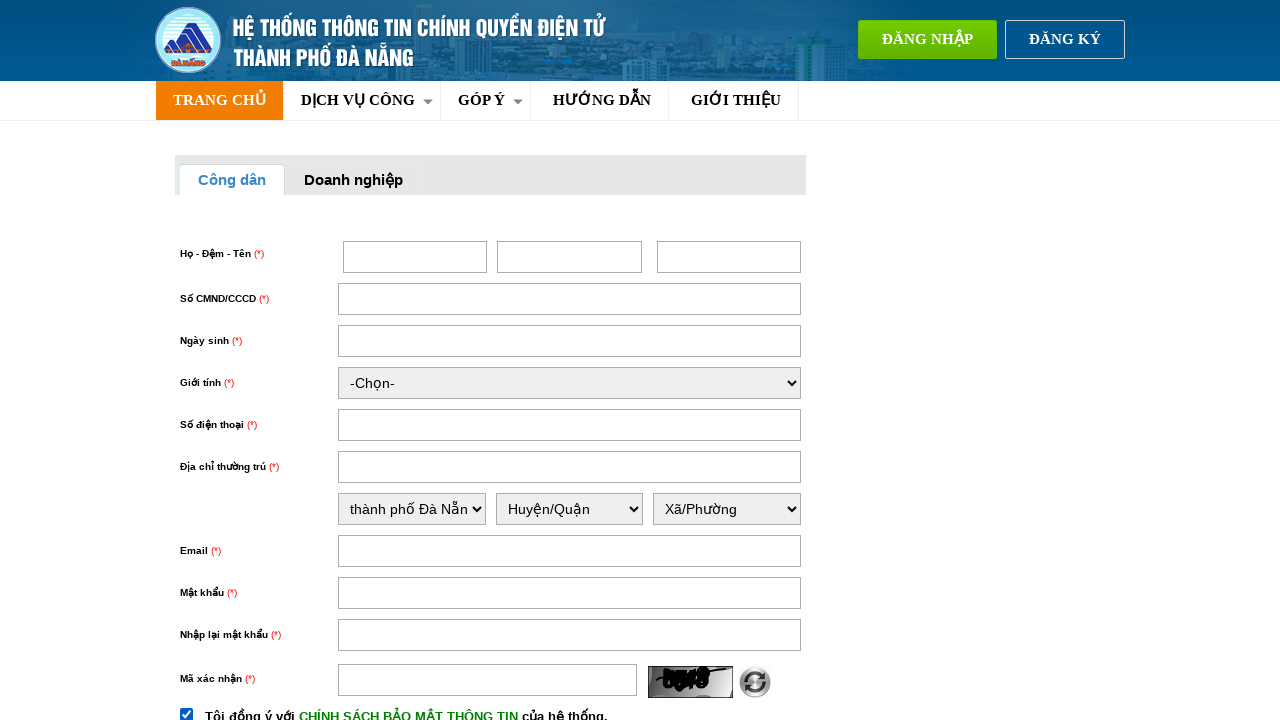